Tests table sorting functionality by clicking on a column header to sort, verifying the sort order, and searching for a specific product (Rice) across pagination to find its price

Starting URL: https://rahulshettyacademy.com/seleniumPractise/#/offers

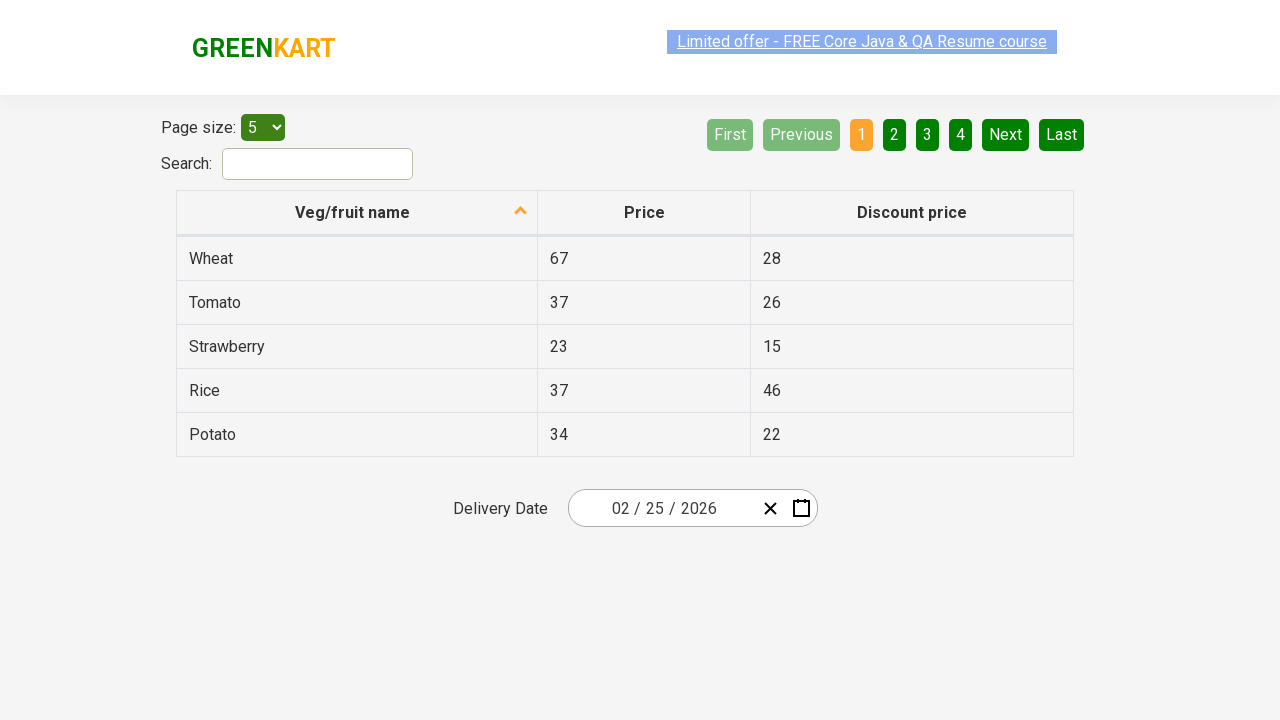

Clicked first column header to sort table at (357, 213) on xpath=//tr/th[1]
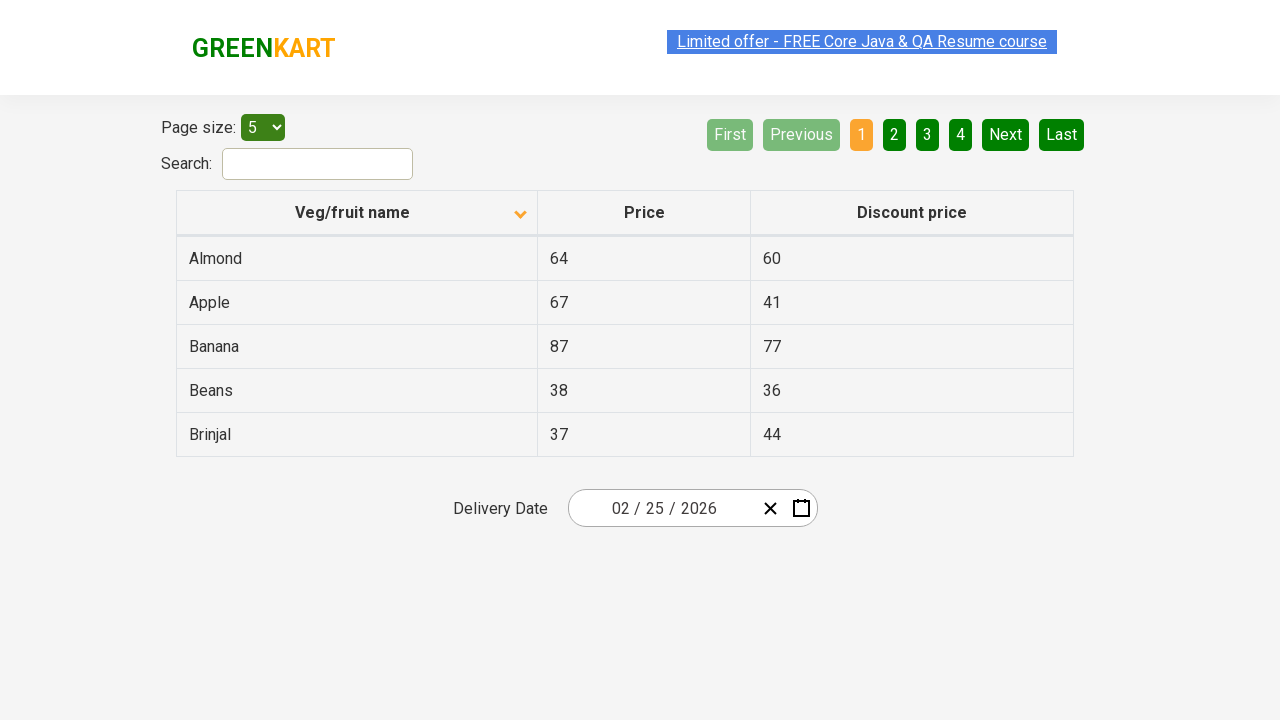

Captured all elements in first column
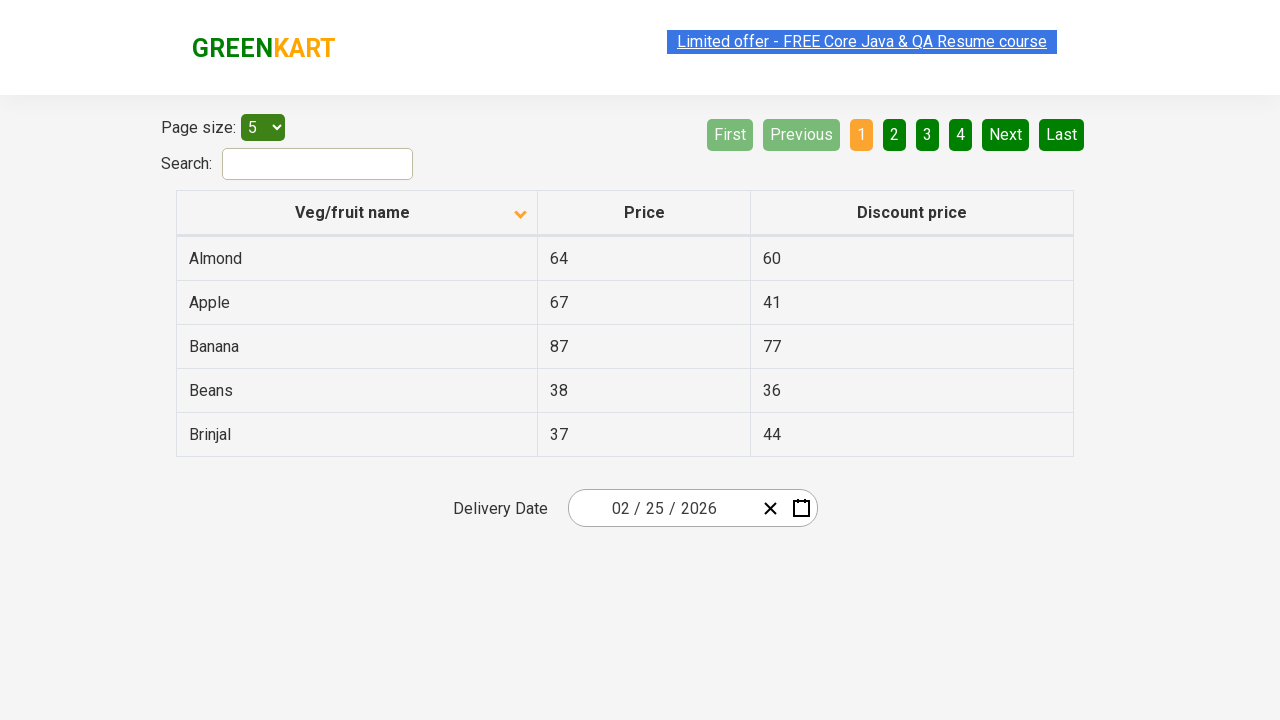

Extracted text content from all column elements
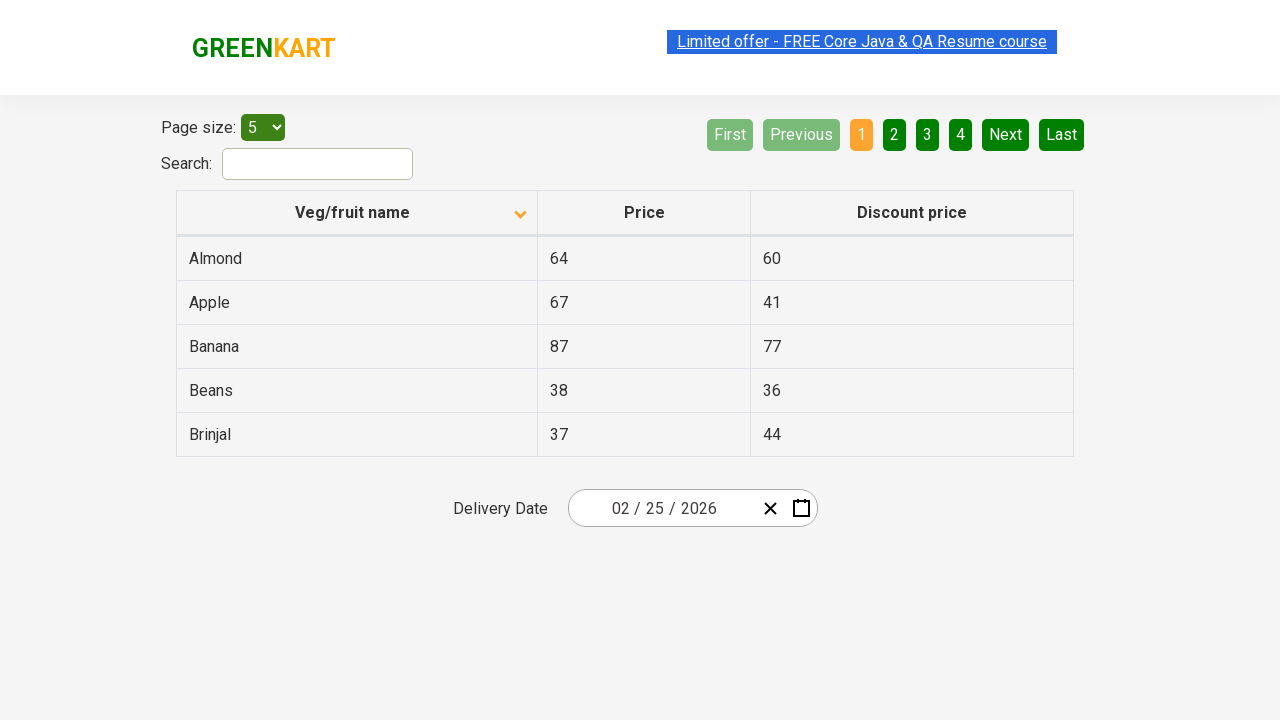

Verified table is sorted correctly
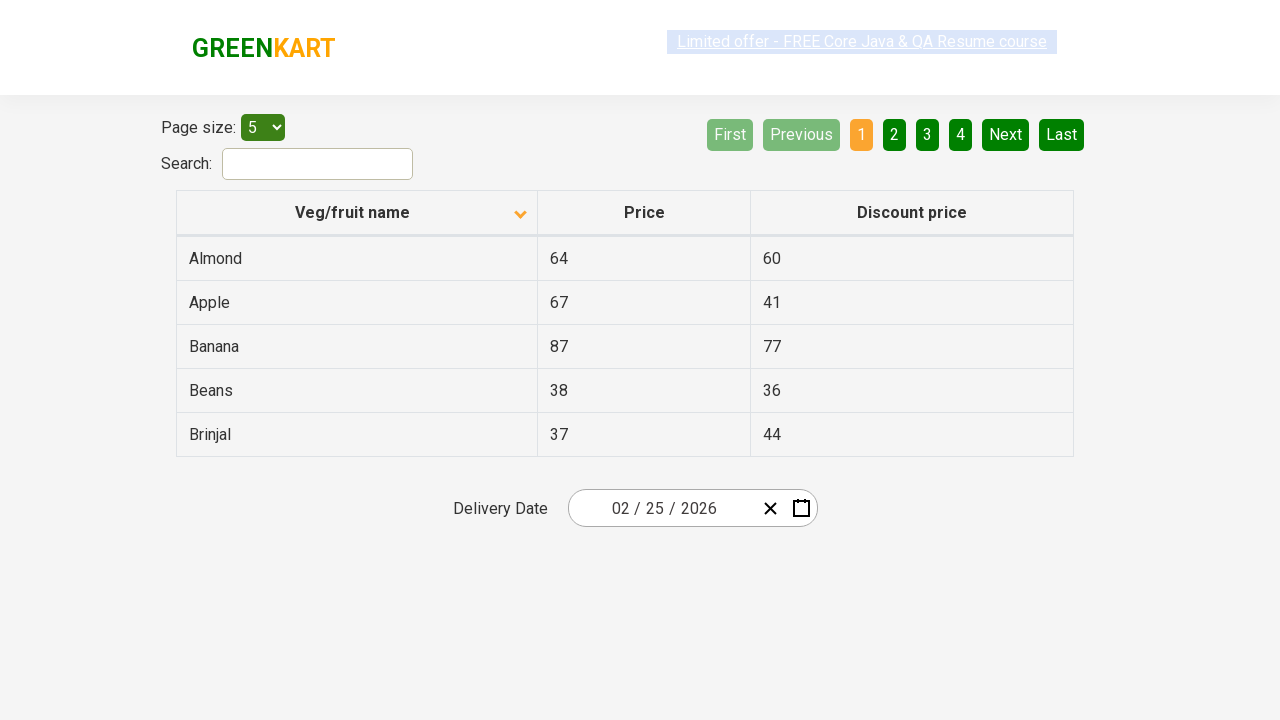

Retrieved all rows from current page
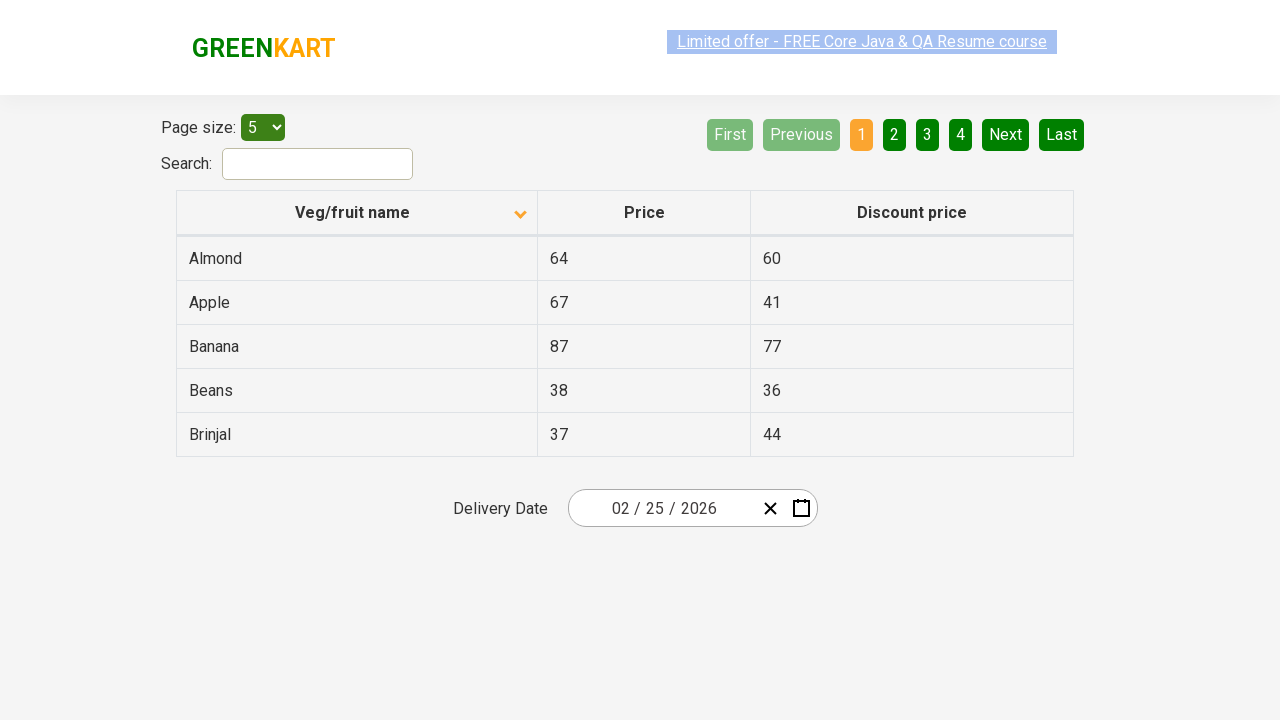

Clicked Next button to navigate to next page at (1006, 134) on xpath=//a[@aria-label='Next']
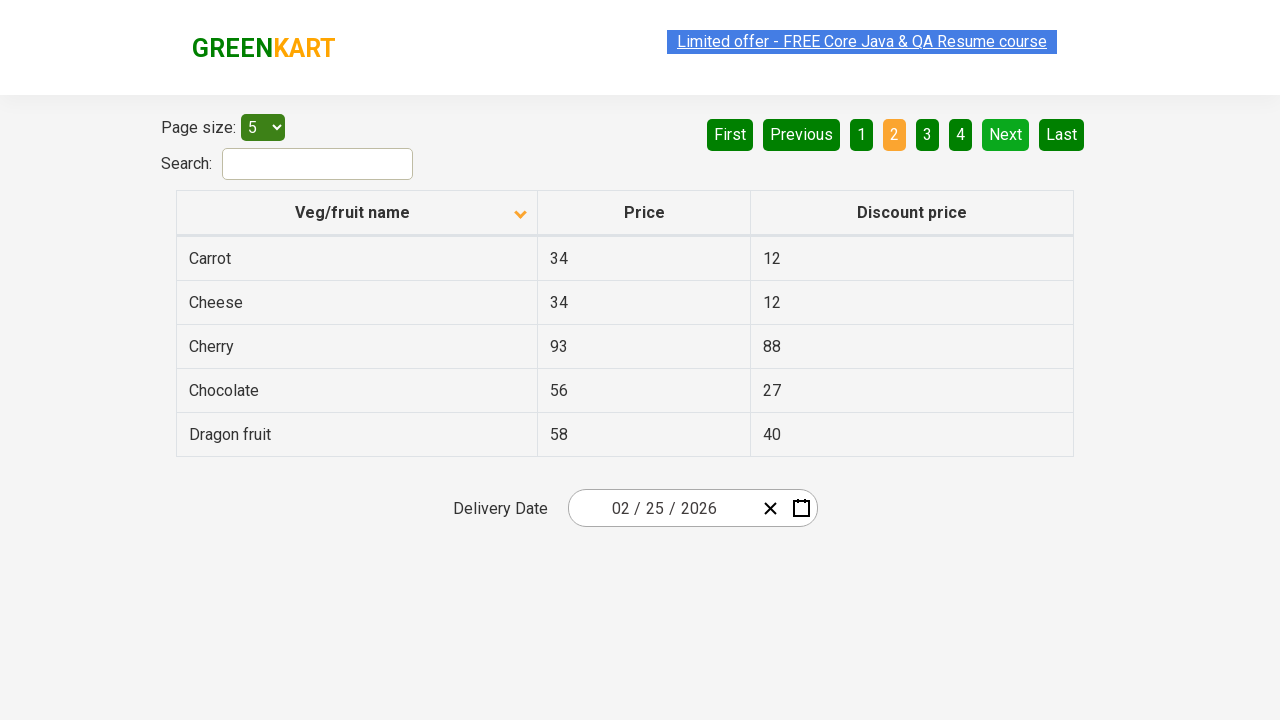

Waited for page to load before searching next page
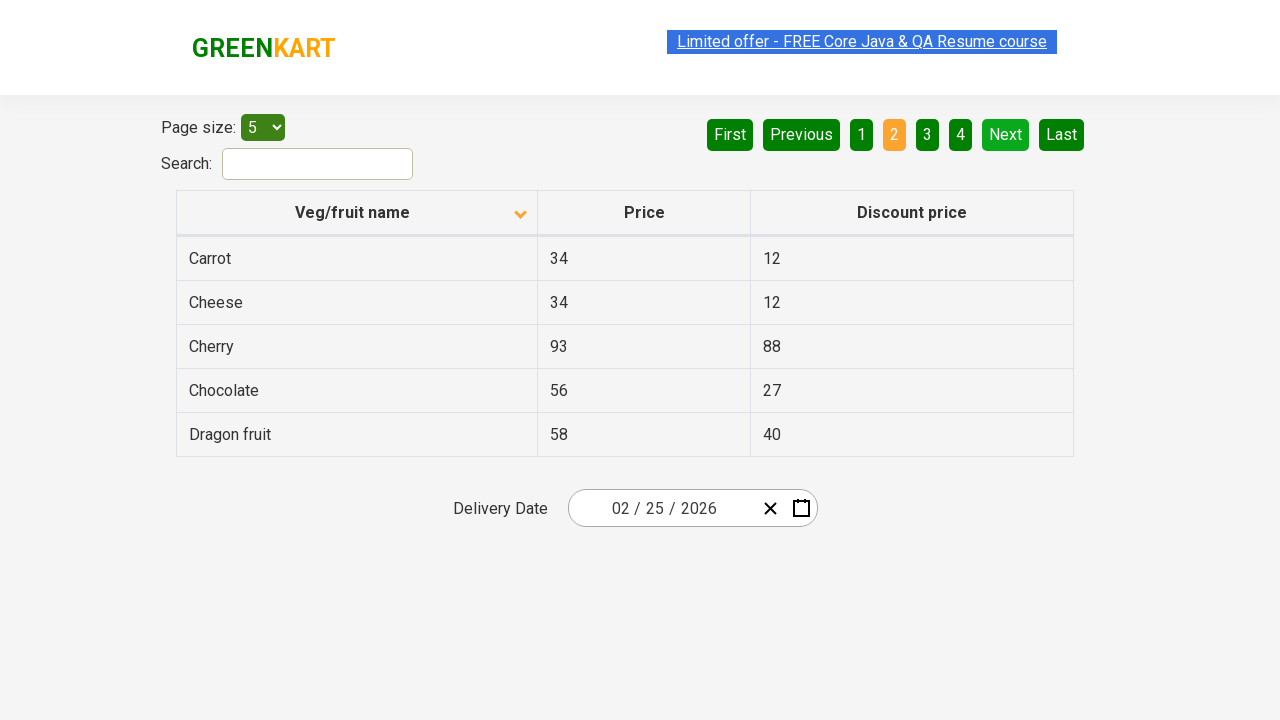

Retrieved all rows from current page
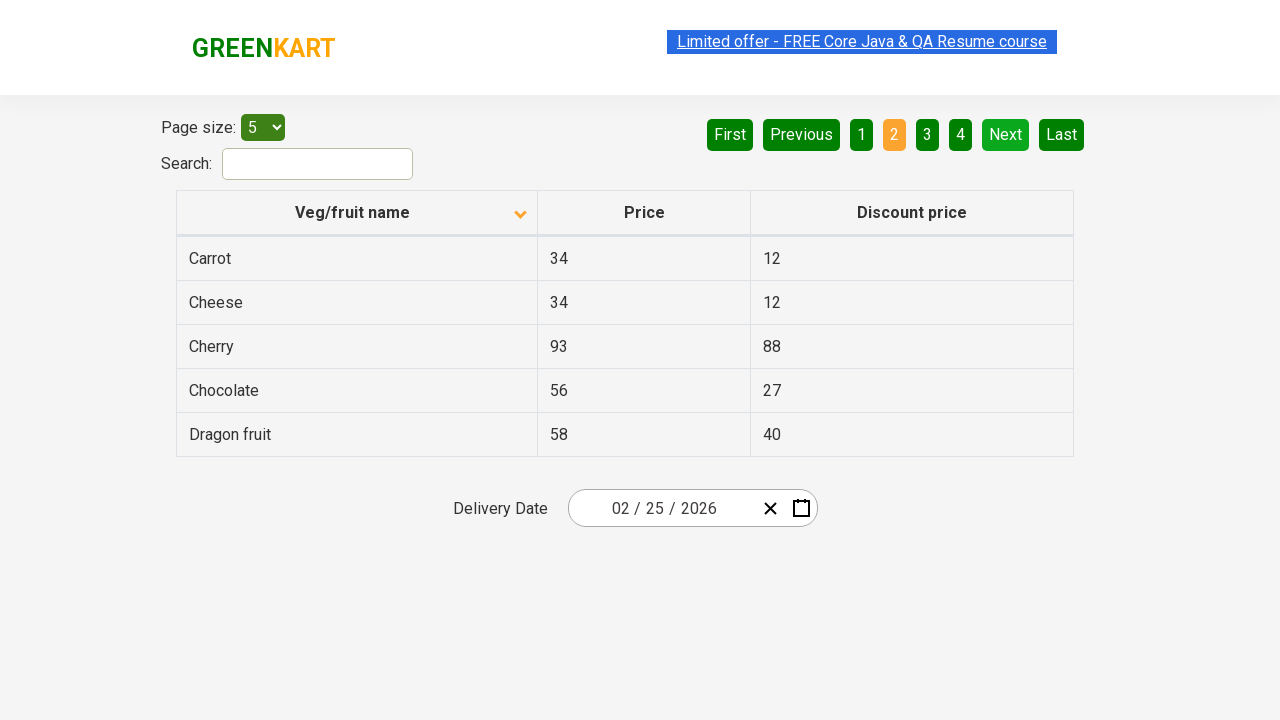

Clicked Next button to navigate to next page at (1006, 134) on xpath=//a[@aria-label='Next']
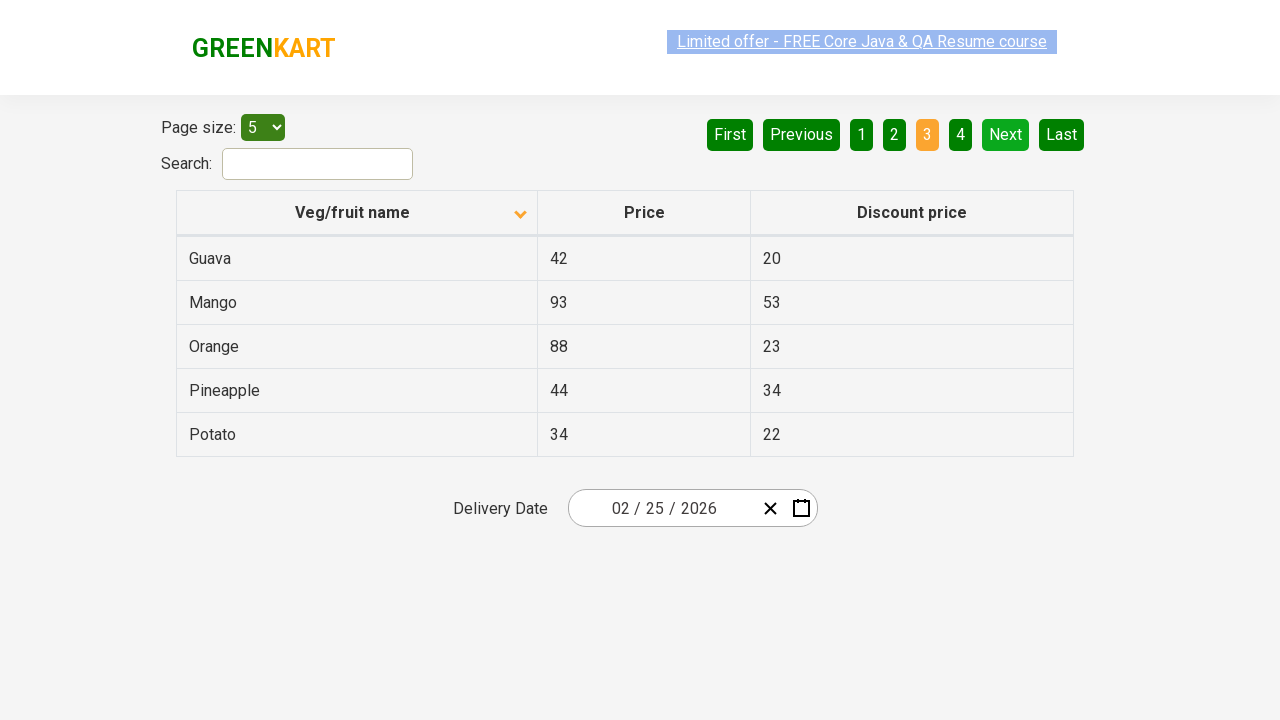

Waited for page to load before searching next page
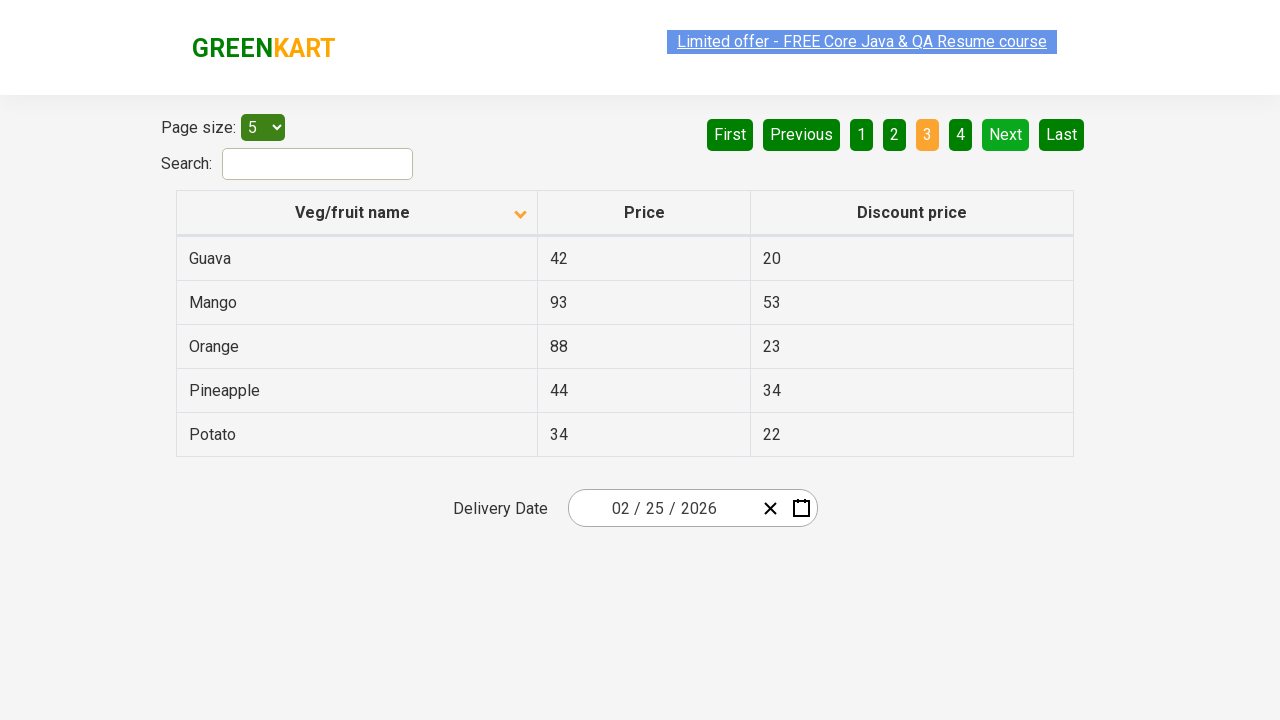

Retrieved all rows from current page
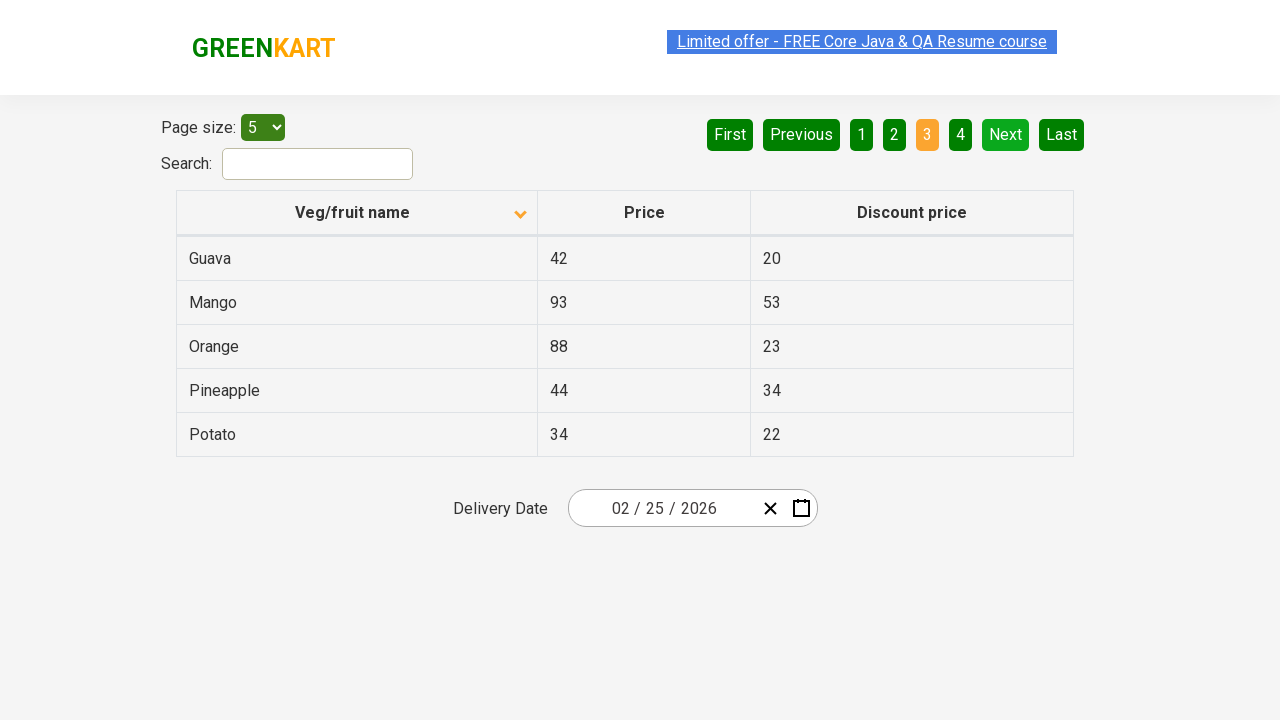

Clicked Next button to navigate to next page at (1006, 134) on xpath=//a[@aria-label='Next']
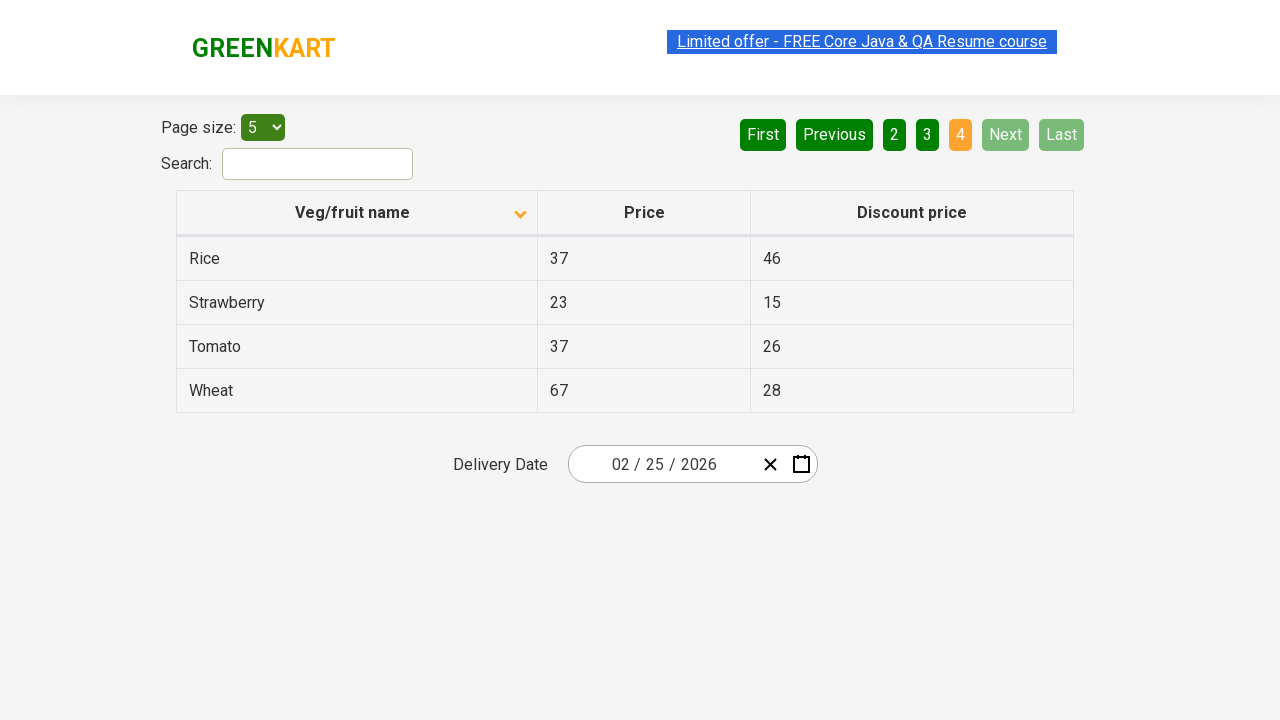

Waited for page to load before searching next page
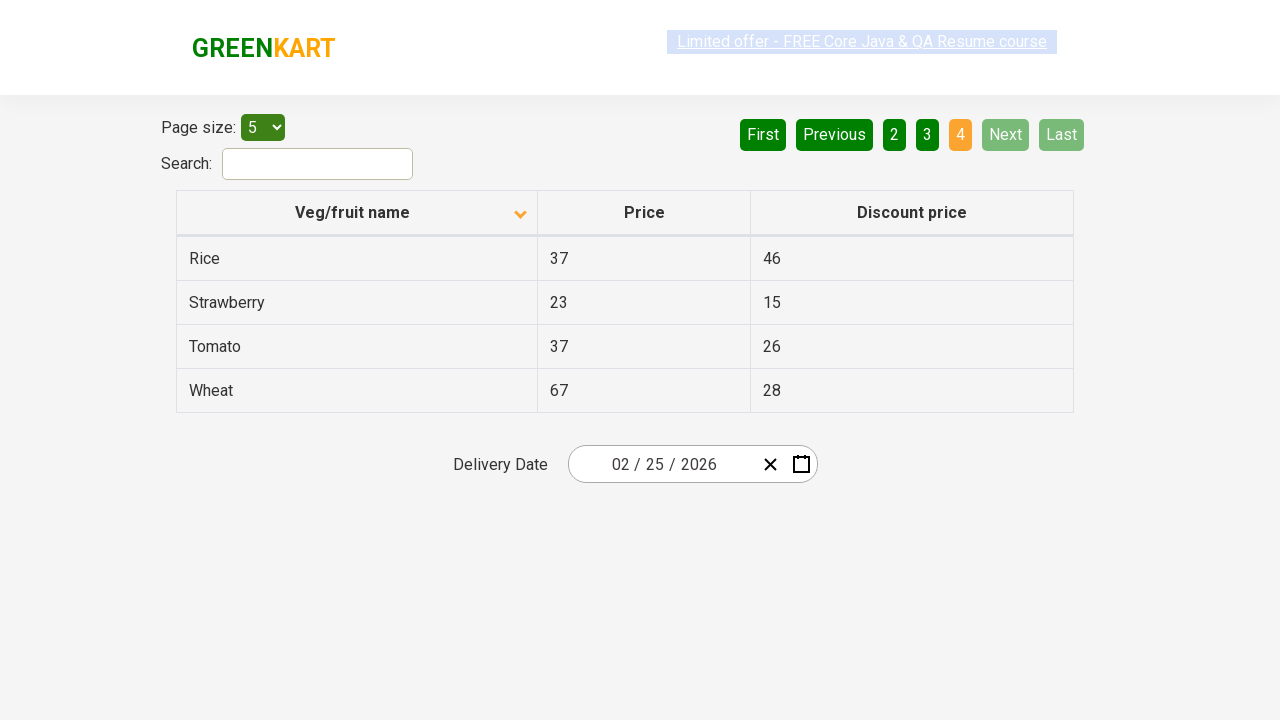

Retrieved all rows from current page
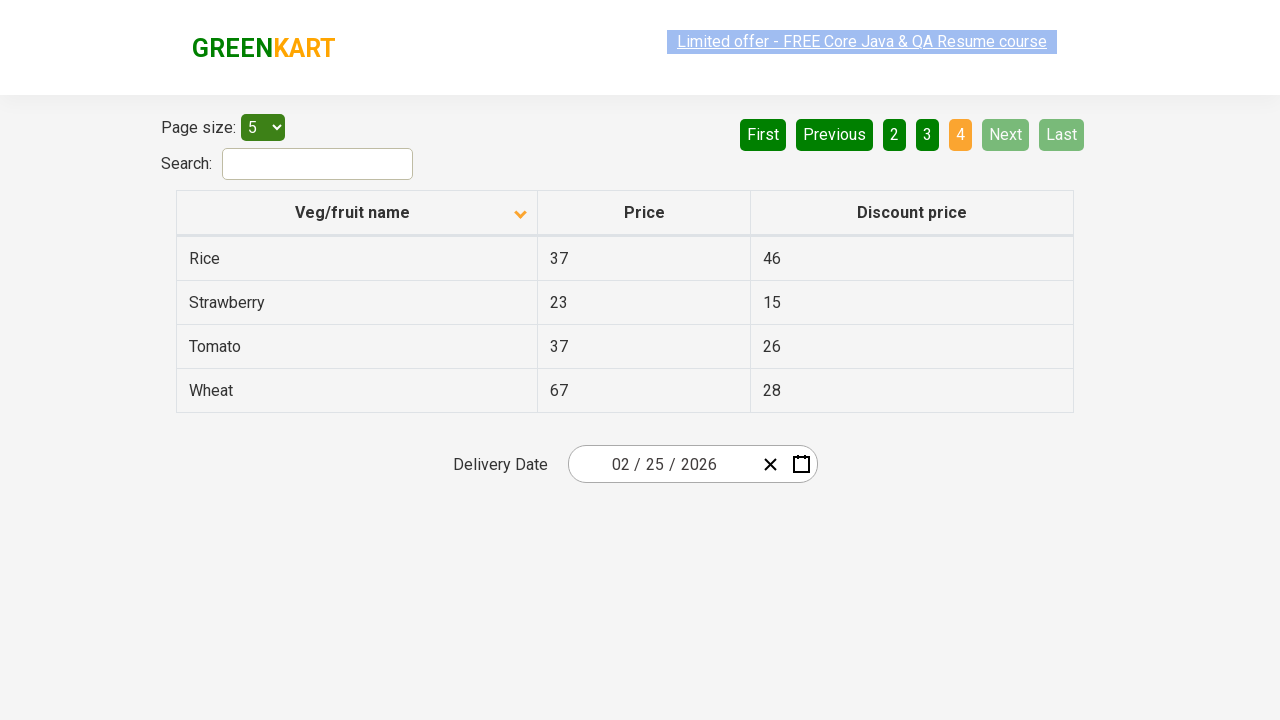

Found Rice product with price: 37
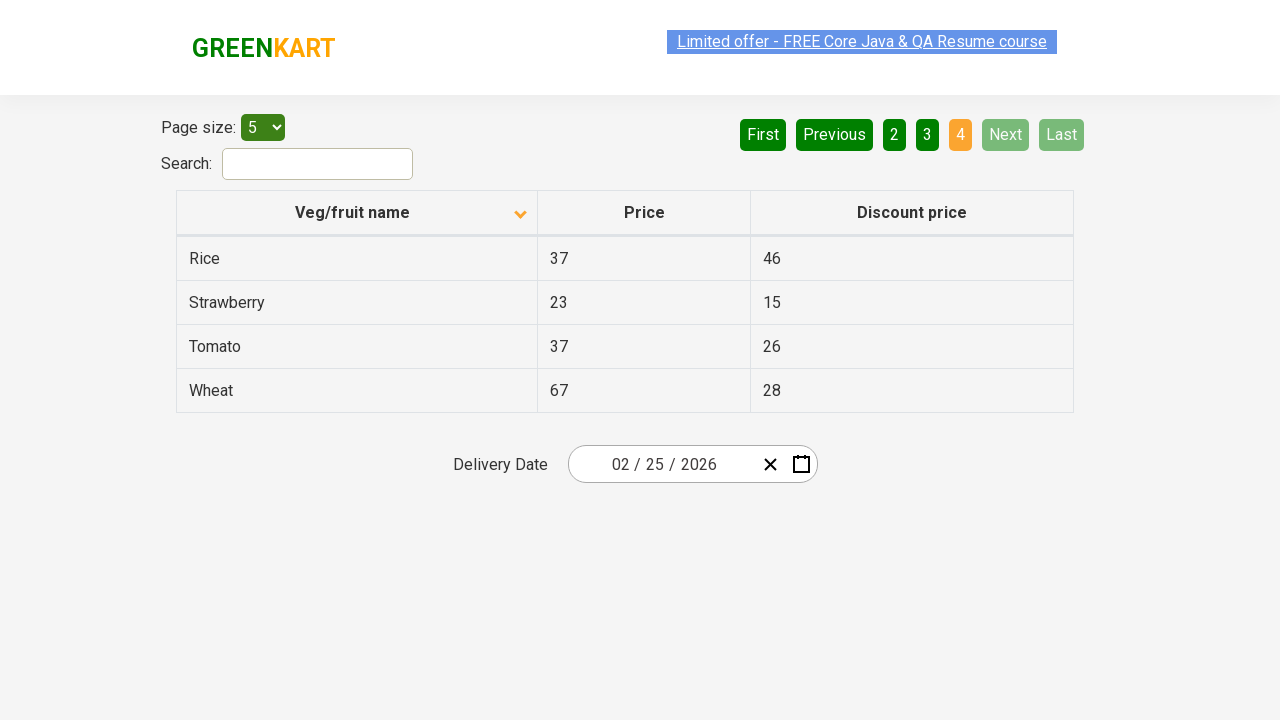

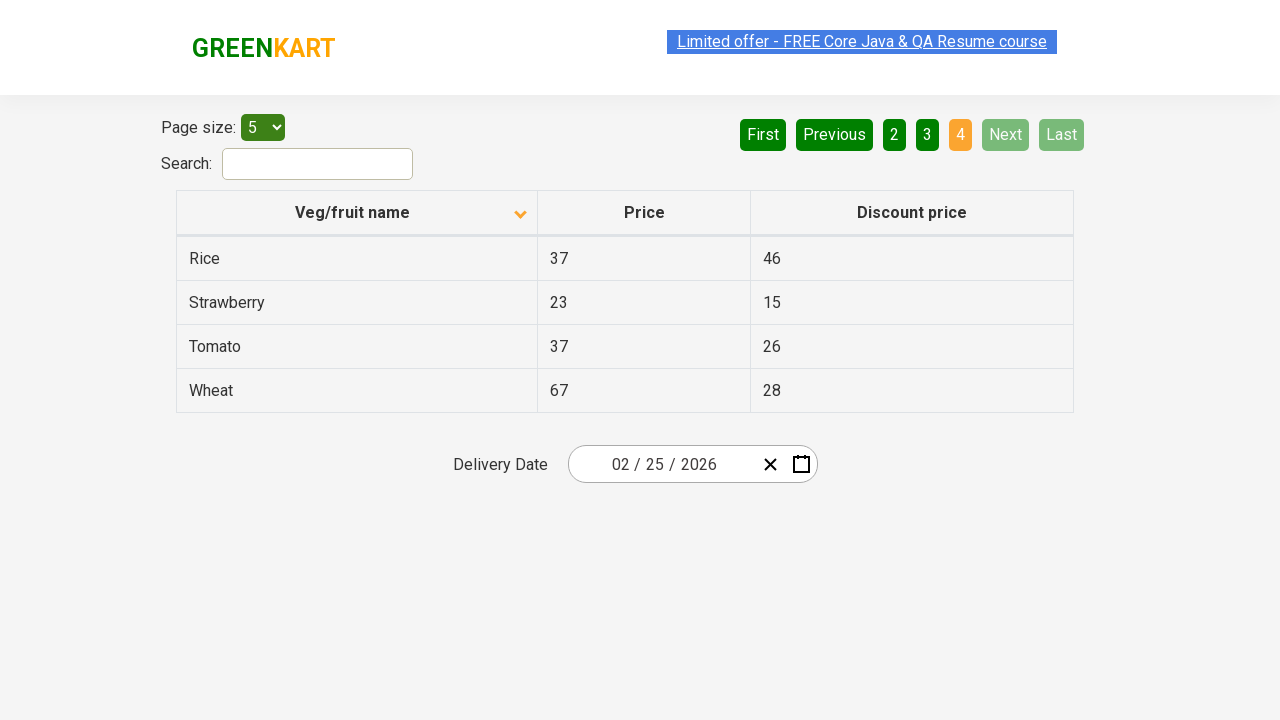